Tests JavaScript alert functionality by triggering a prompt alert, entering text, and accepting it

Starting URL: https://the-internet.herokuapp.com/javascript_alerts

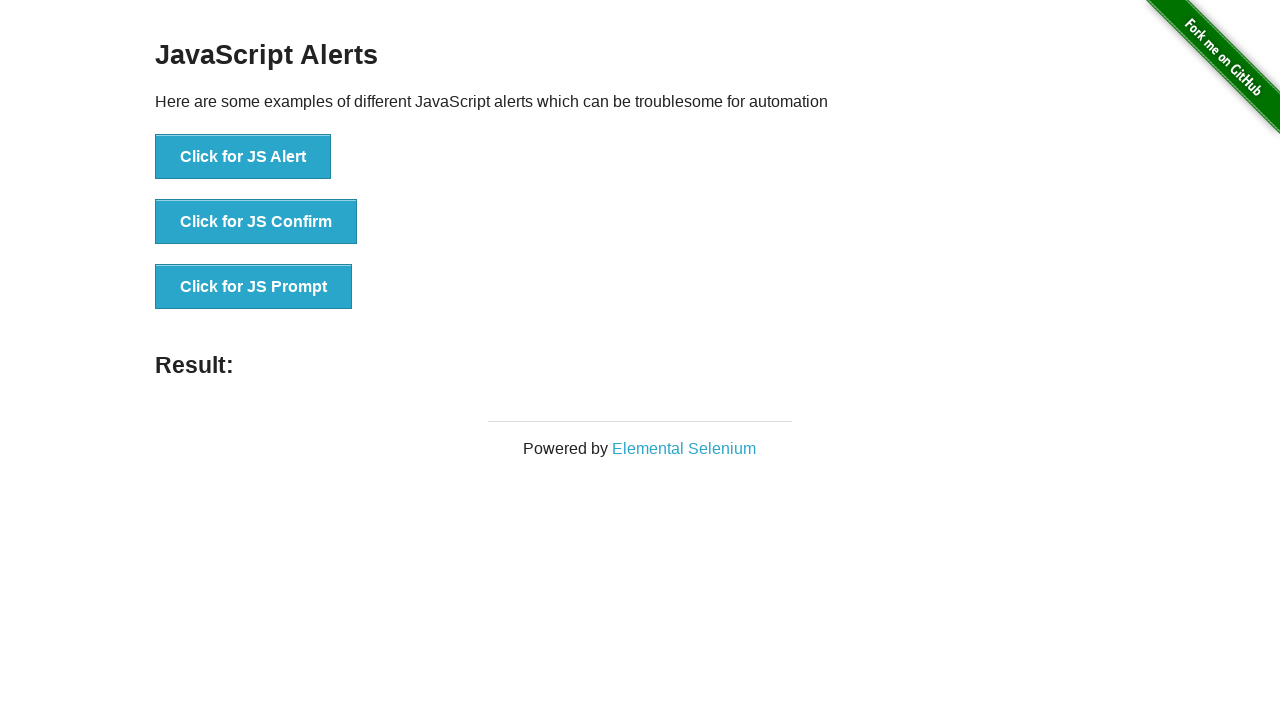

Clicked button to trigger JS prompt alert at (254, 287) on xpath=//button[text()='Click for JS Prompt']
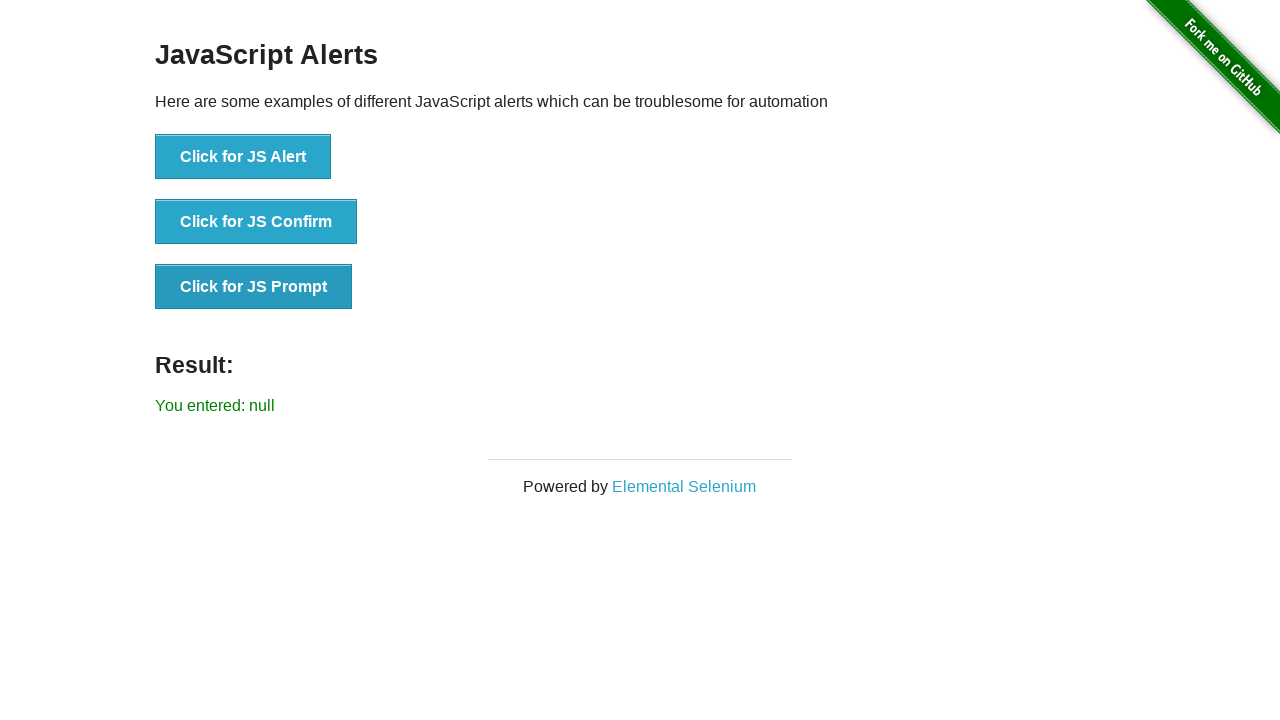

Set up dialog handler to accept prompt with 'yes' text
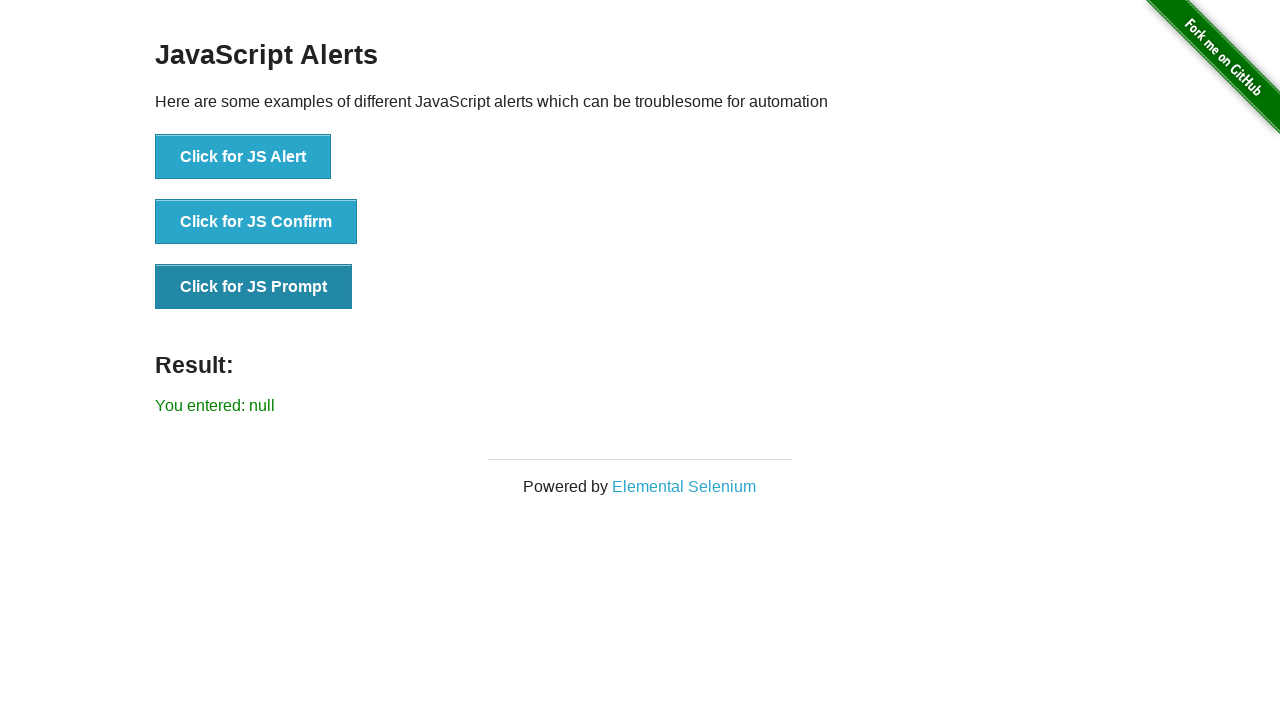

Clicked button to trigger JS prompt alert again at (254, 287) on xpath=//button[text()='Click for JS Prompt']
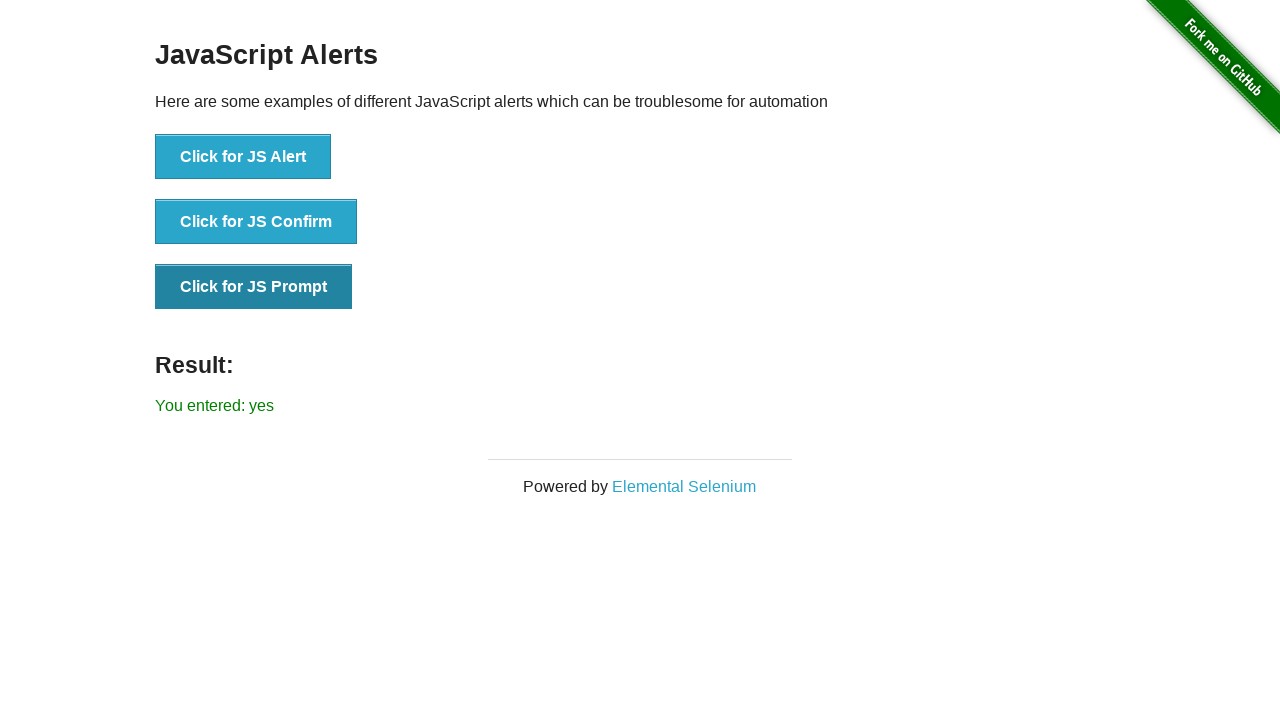

Waited 1000ms for result to be displayed
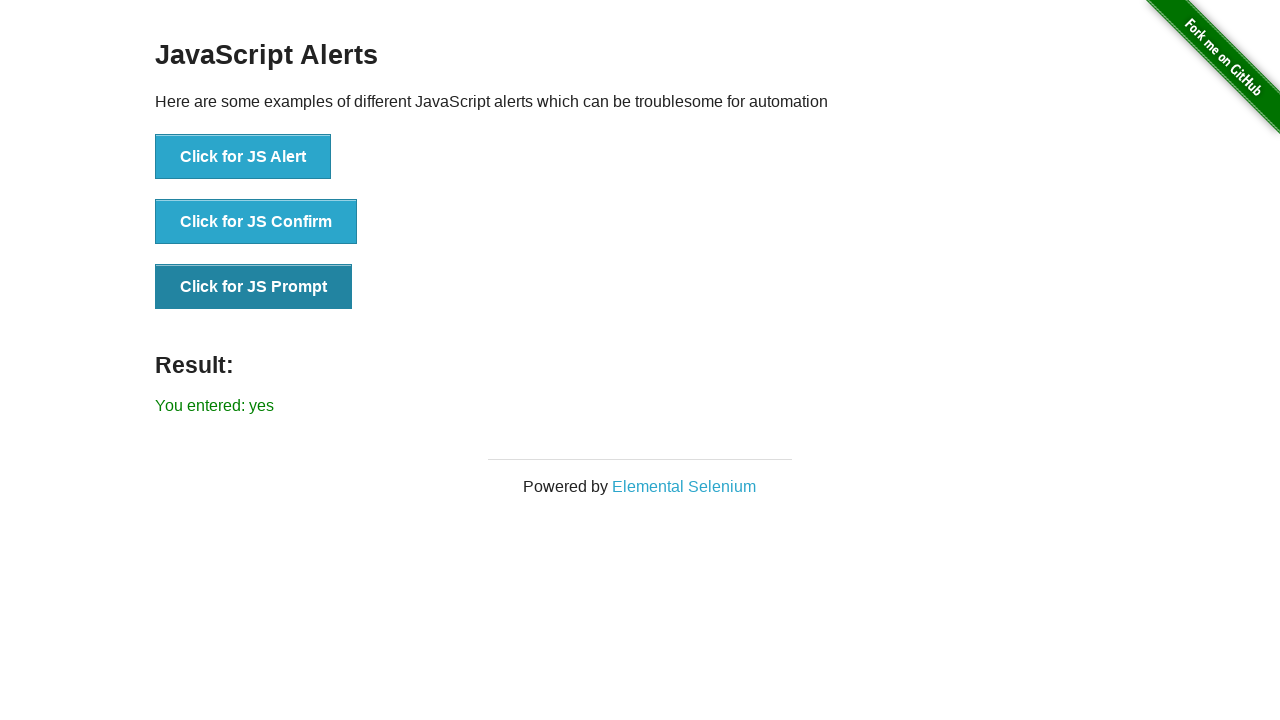

Retrieved page title: The Internet
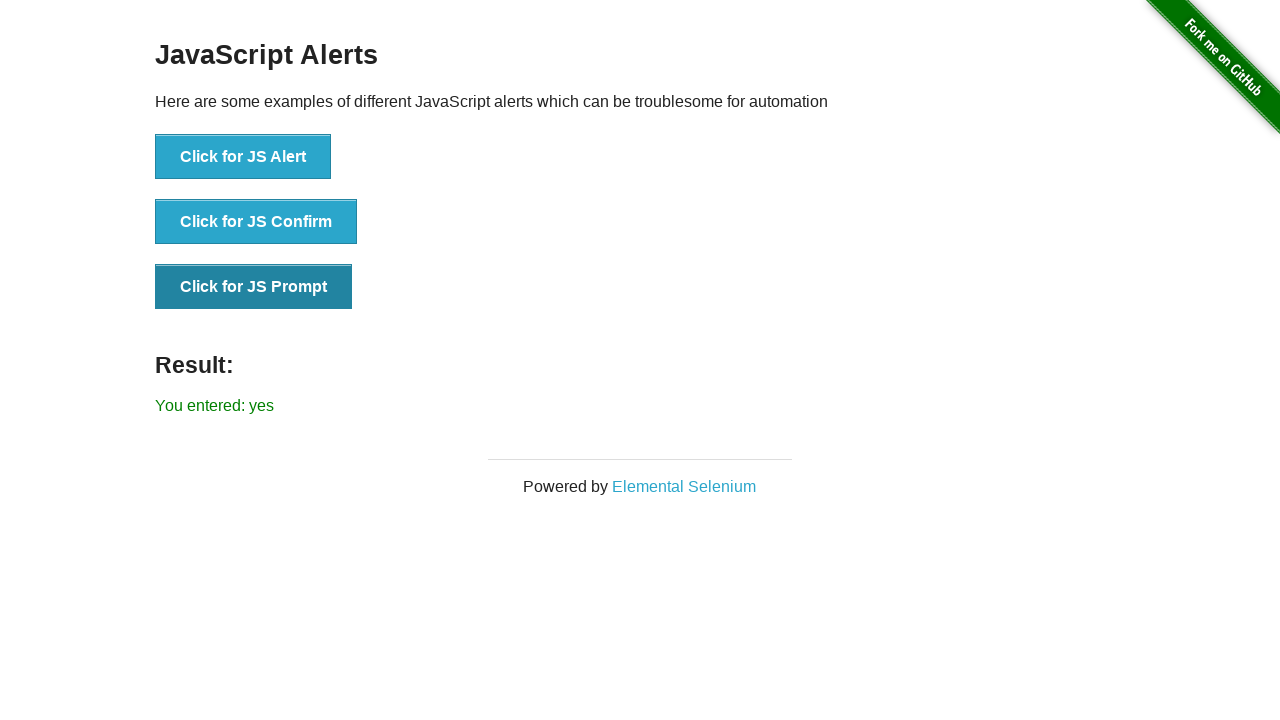

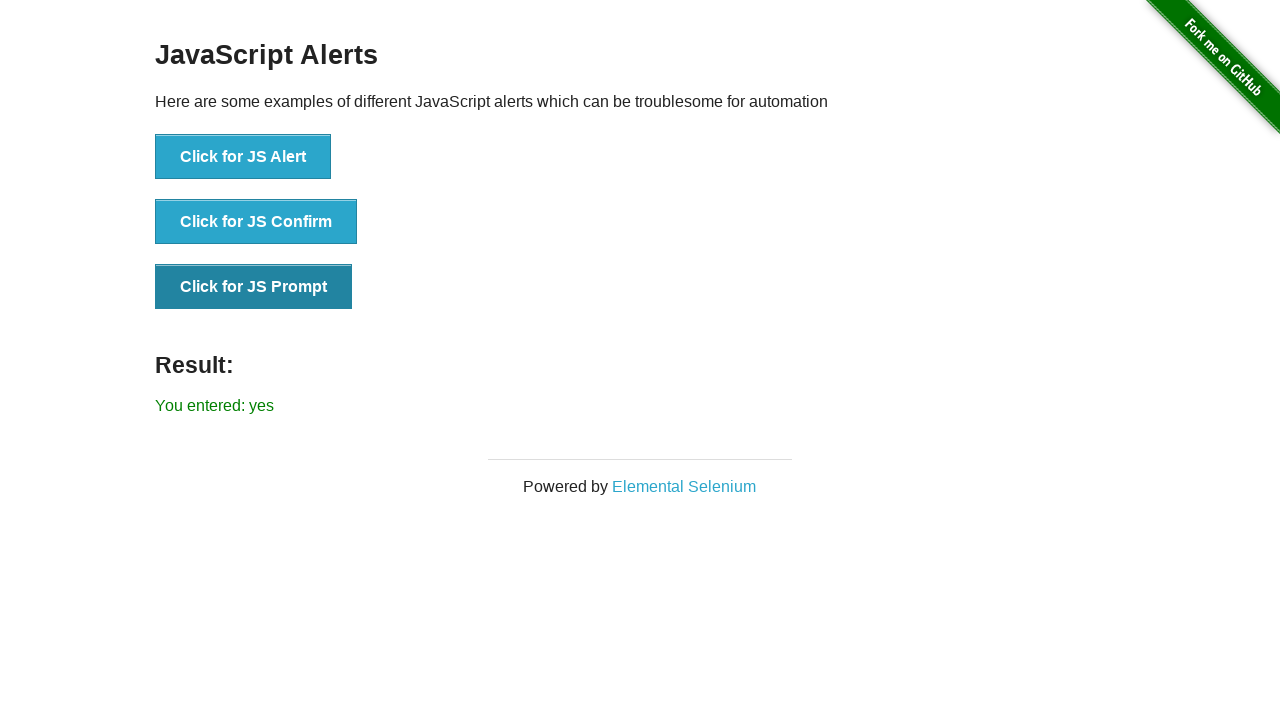